Tests alert handling on SweetAlert demo page by triggering different alert types and validating their messages

Starting URL: https://sweetalert.js.org/

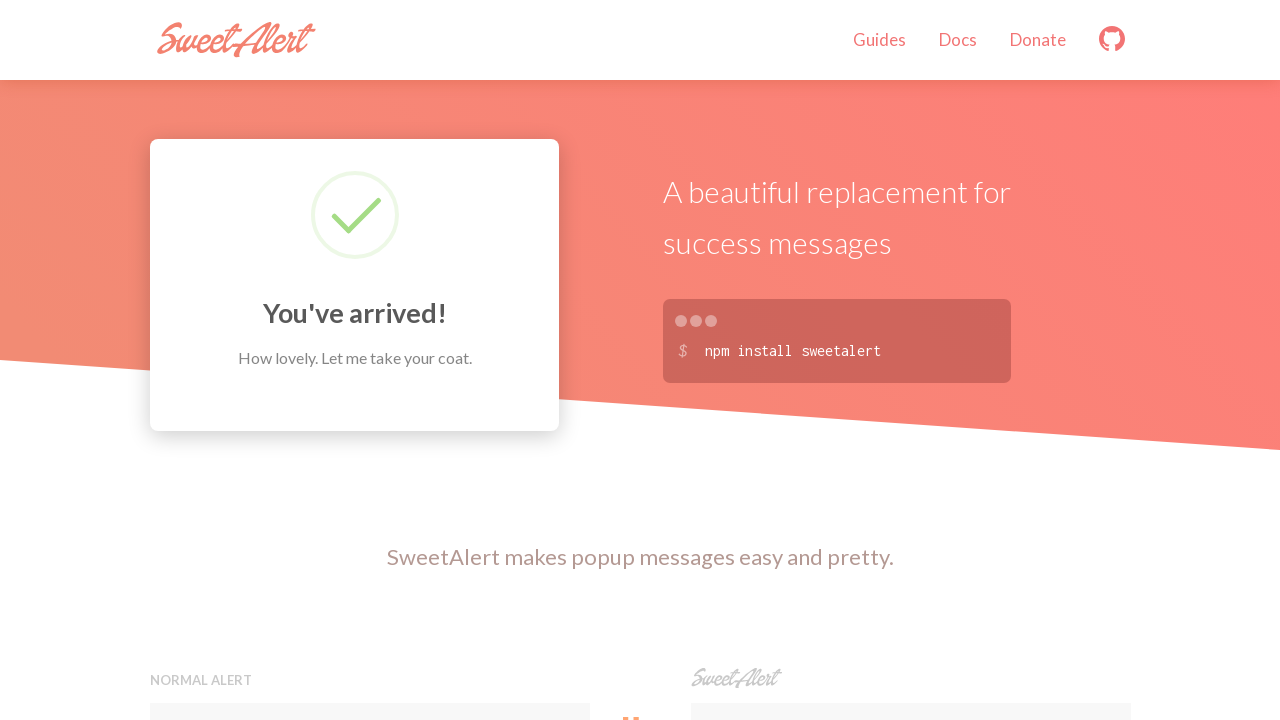

Clicked button to trigger browser alert at (370, 360) on xpath=//button[contains(@onclick,'something went wrong')]
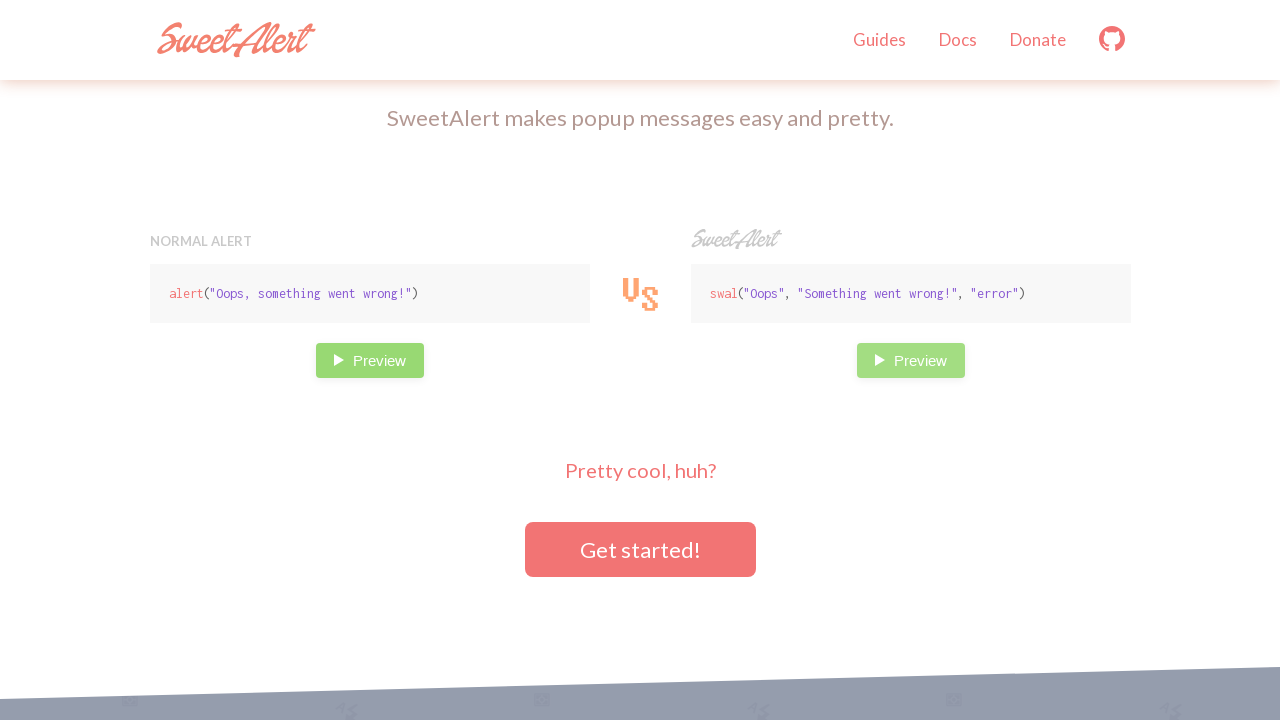

Set up dialog handler to accept alerts
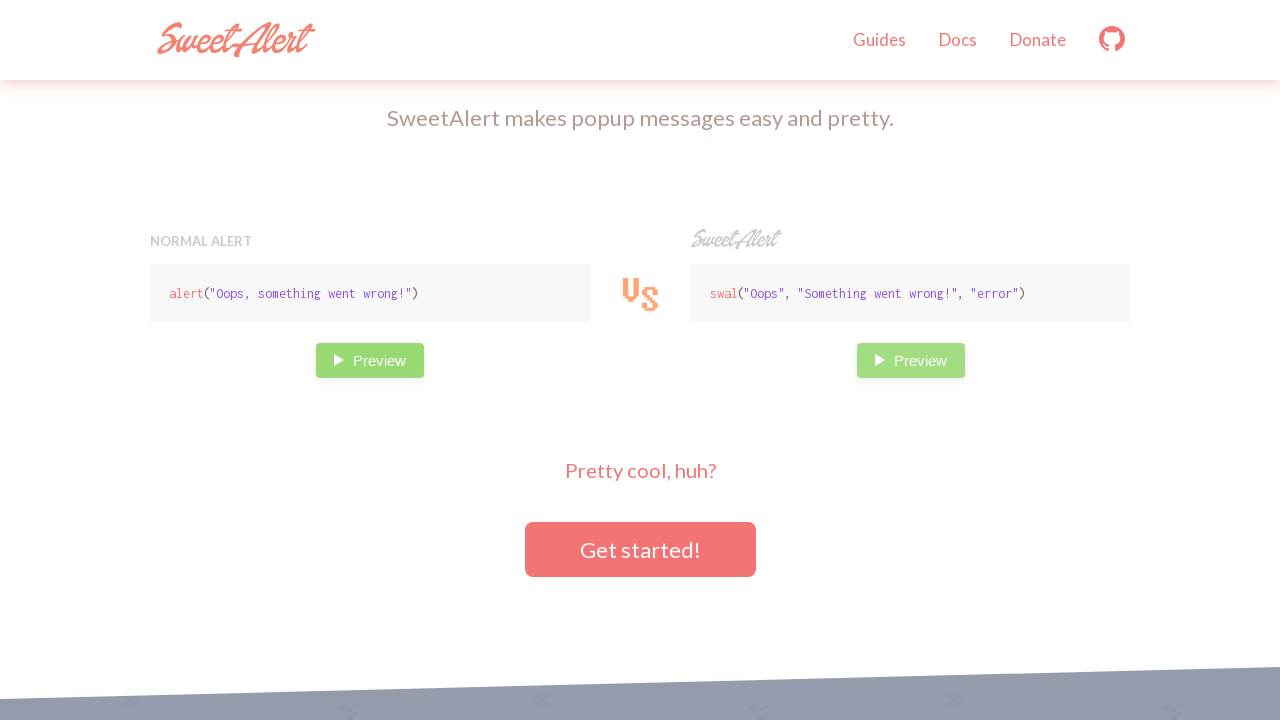

Clicked button to trigger SweetAlert popup at (910, 360) on xpath=//button[contains(@onclick,'Something went wrong')]
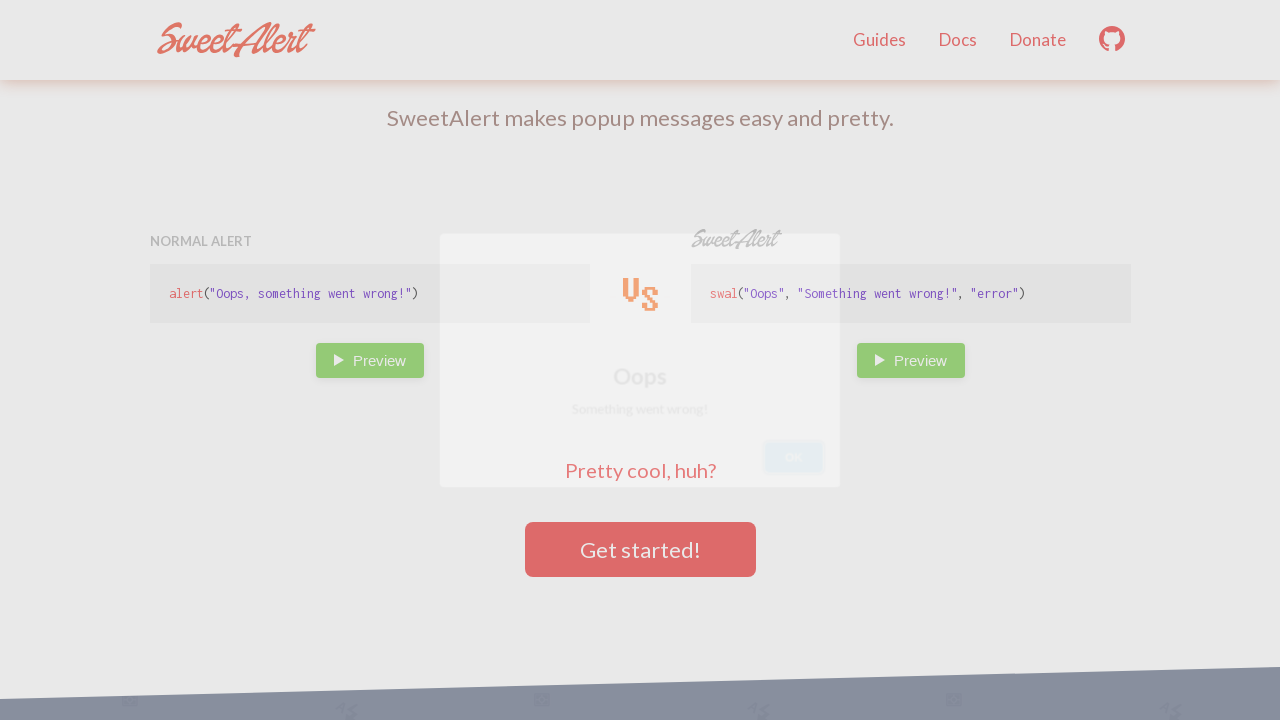

SweetAlert modal appeared and loaded
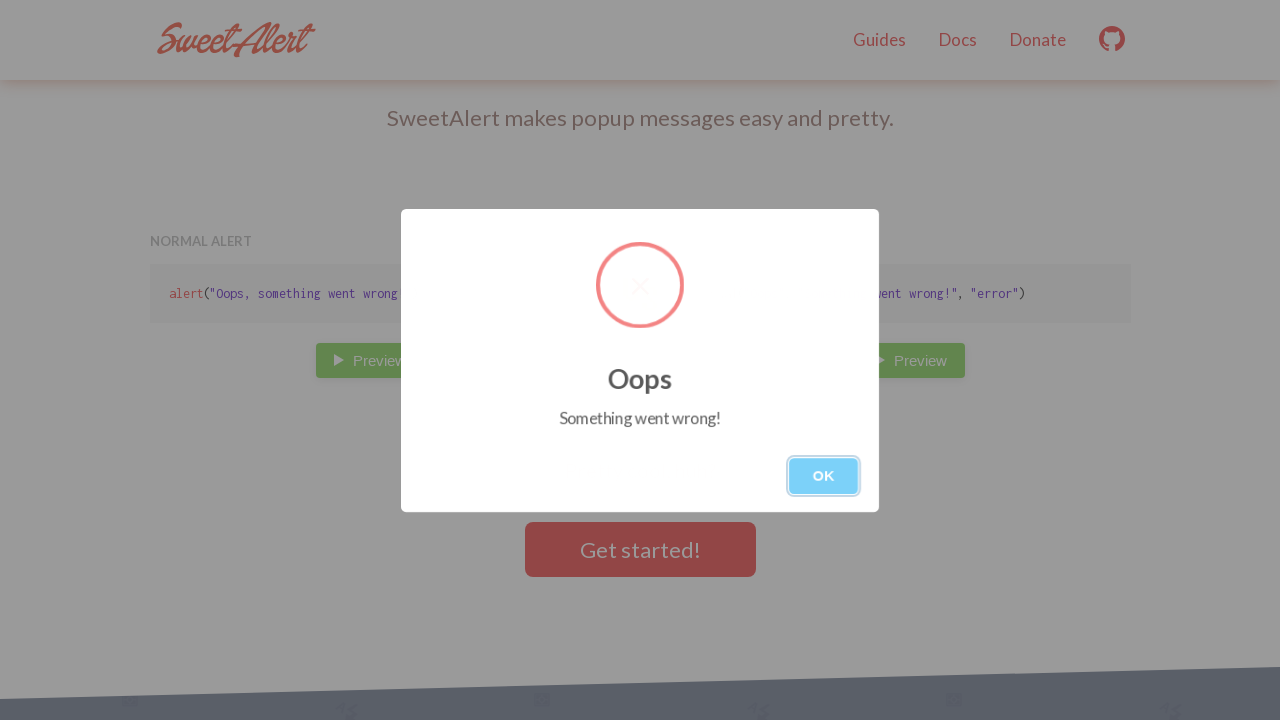

Clicked OK button to dismiss SweetAlert at (824, 476) on xpath=//button[.='OK']
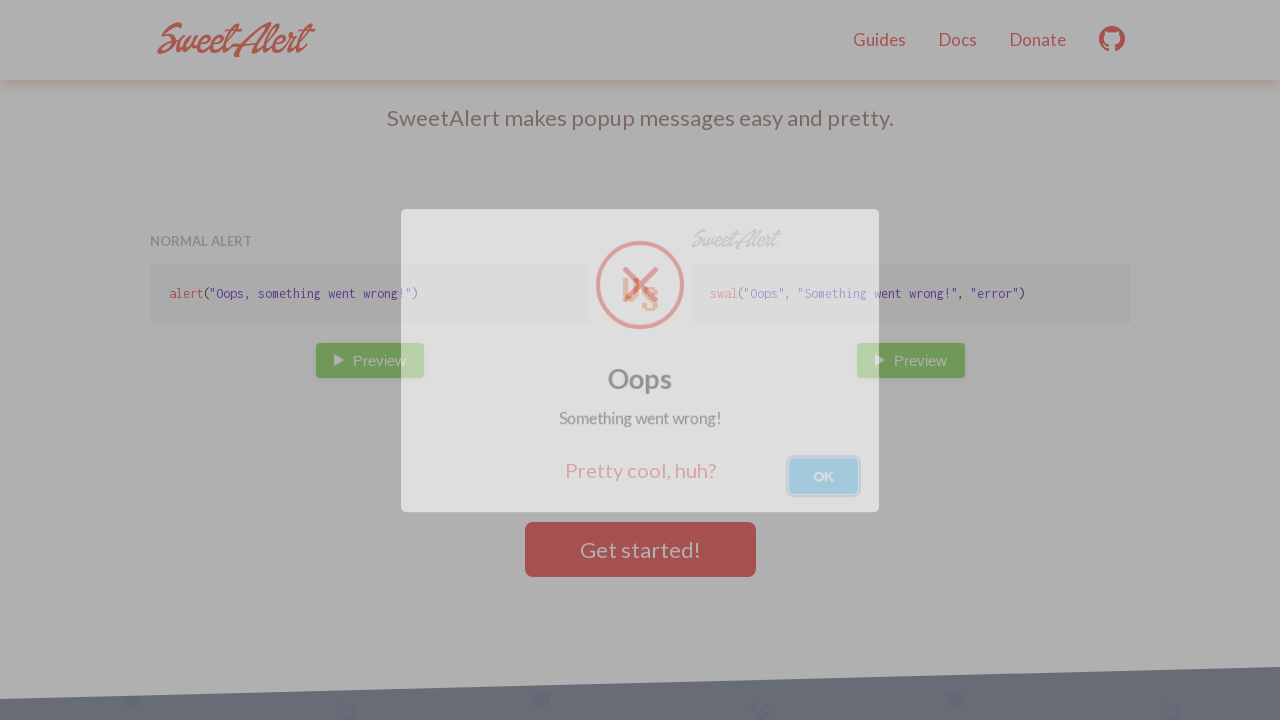

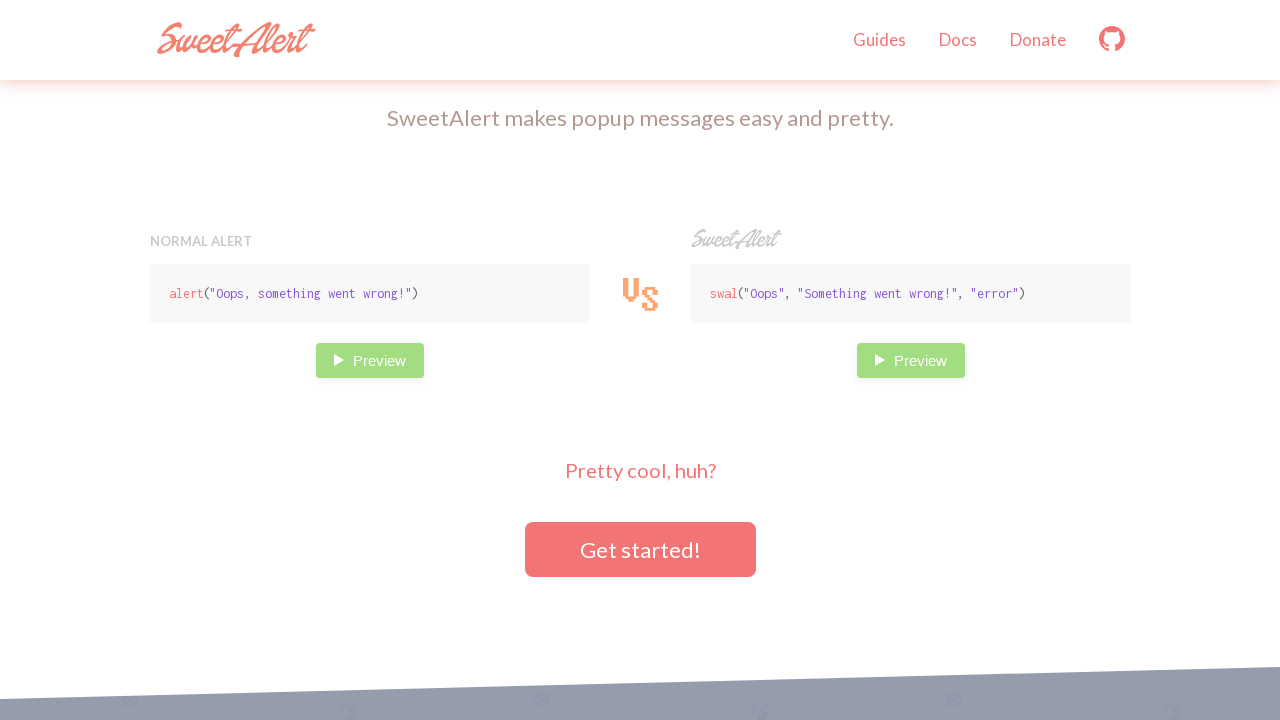